Tests that the currently applied filter is highlighted with the selected class

Starting URL: https://demo.playwright.dev/todomvc

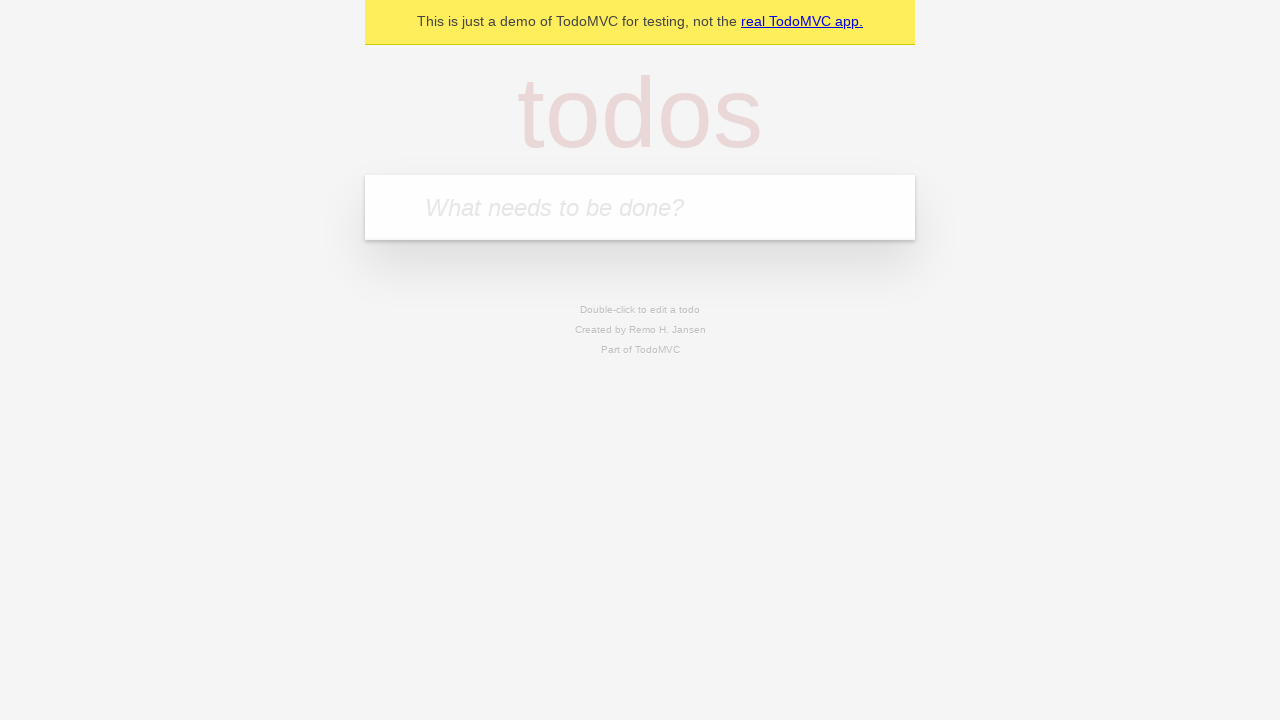

Filled todo input with 'buy some cheese' on internal:attr=[placeholder="What needs to be done?"i]
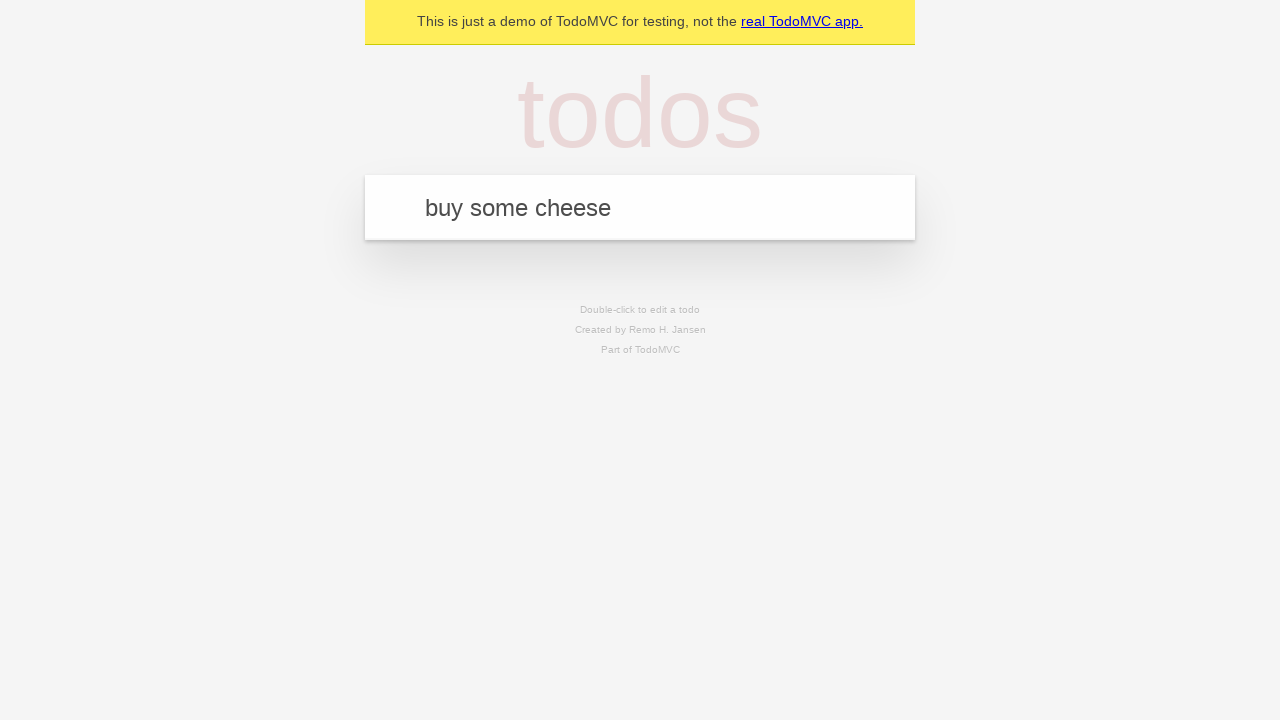

Pressed Enter to add first todo item on internal:attr=[placeholder="What needs to be done?"i]
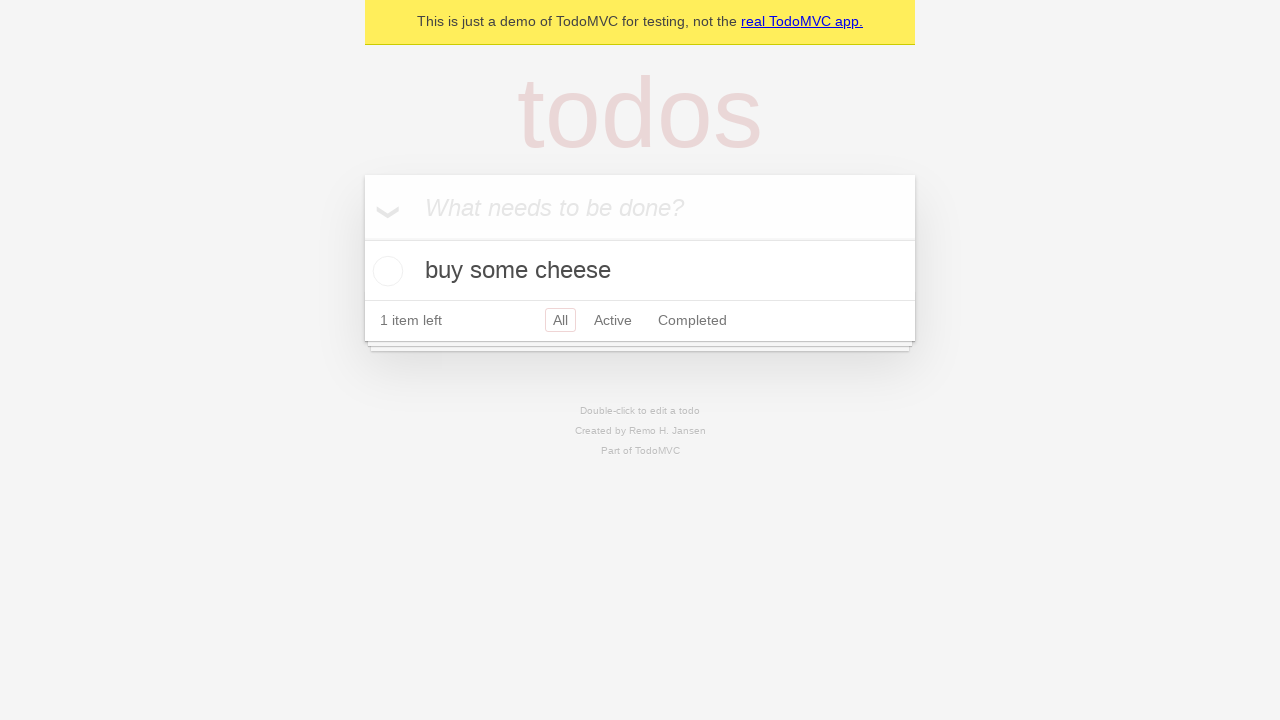

Filled todo input with 'feed the cat' on internal:attr=[placeholder="What needs to be done?"i]
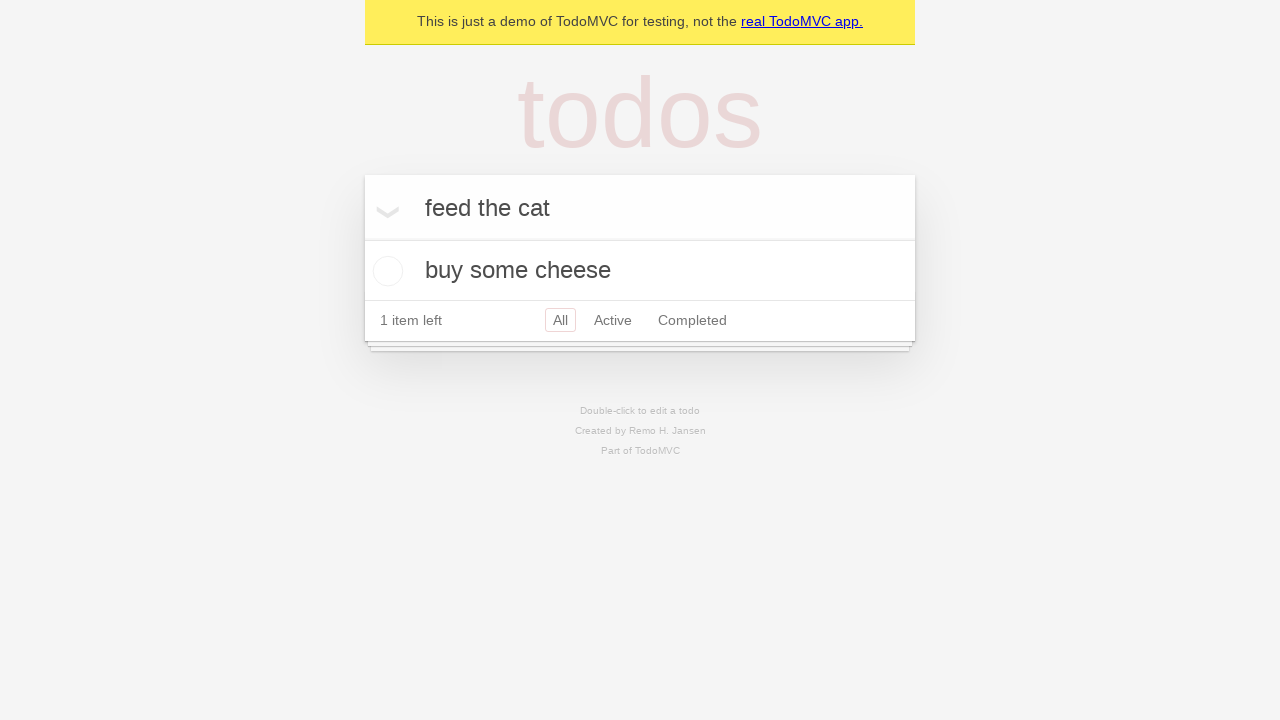

Pressed Enter to add second todo item on internal:attr=[placeholder="What needs to be done?"i]
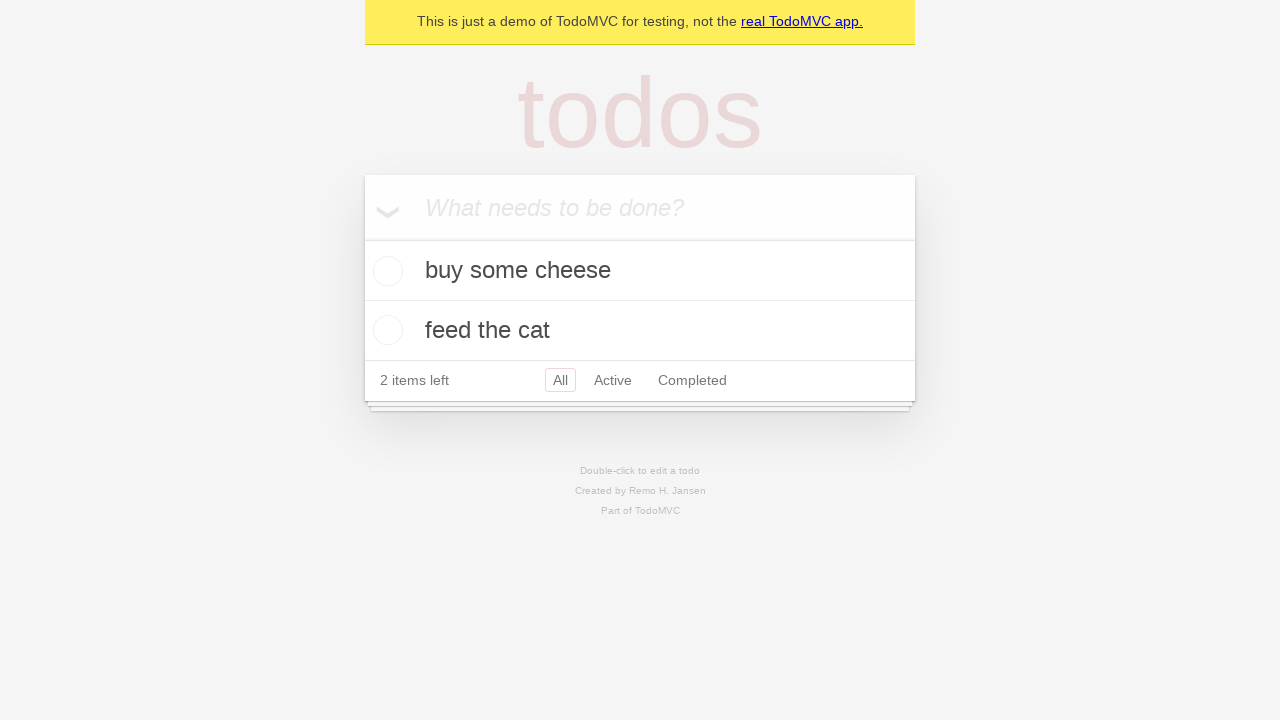

Filled todo input with 'book a doctors appointment' on internal:attr=[placeholder="What needs to be done?"i]
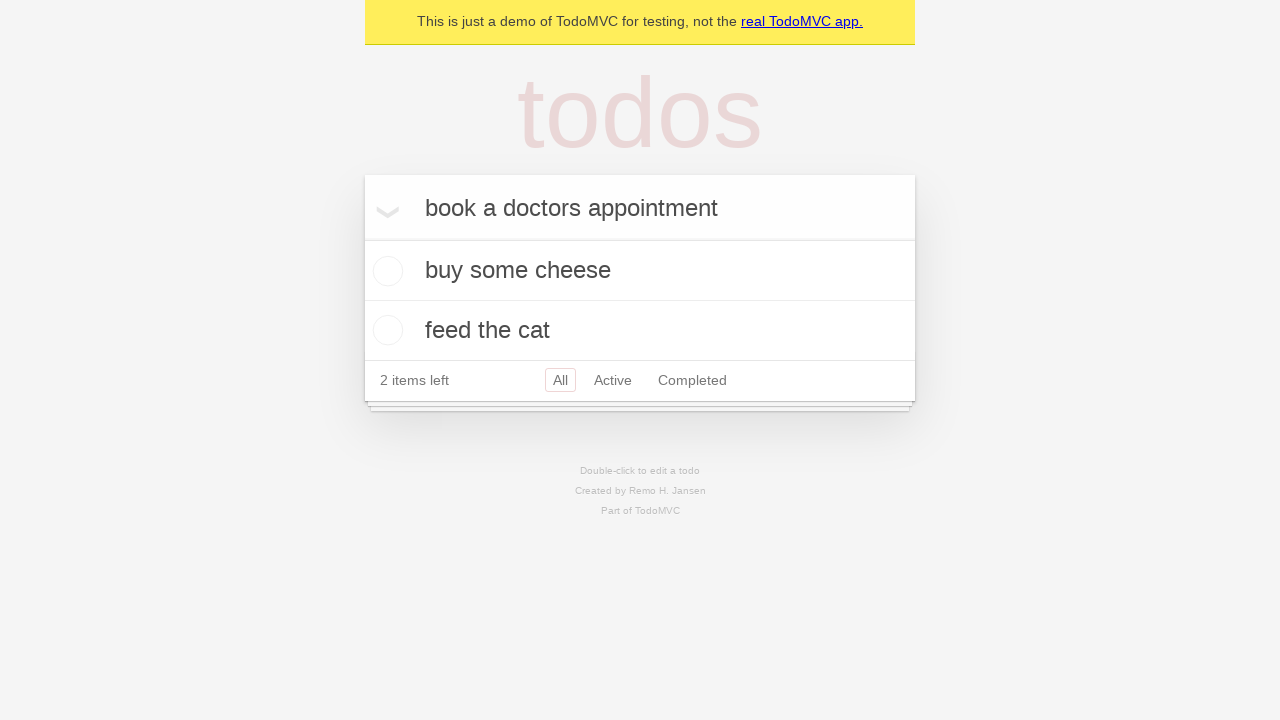

Pressed Enter to add third todo item on internal:attr=[placeholder="What needs to be done?"i]
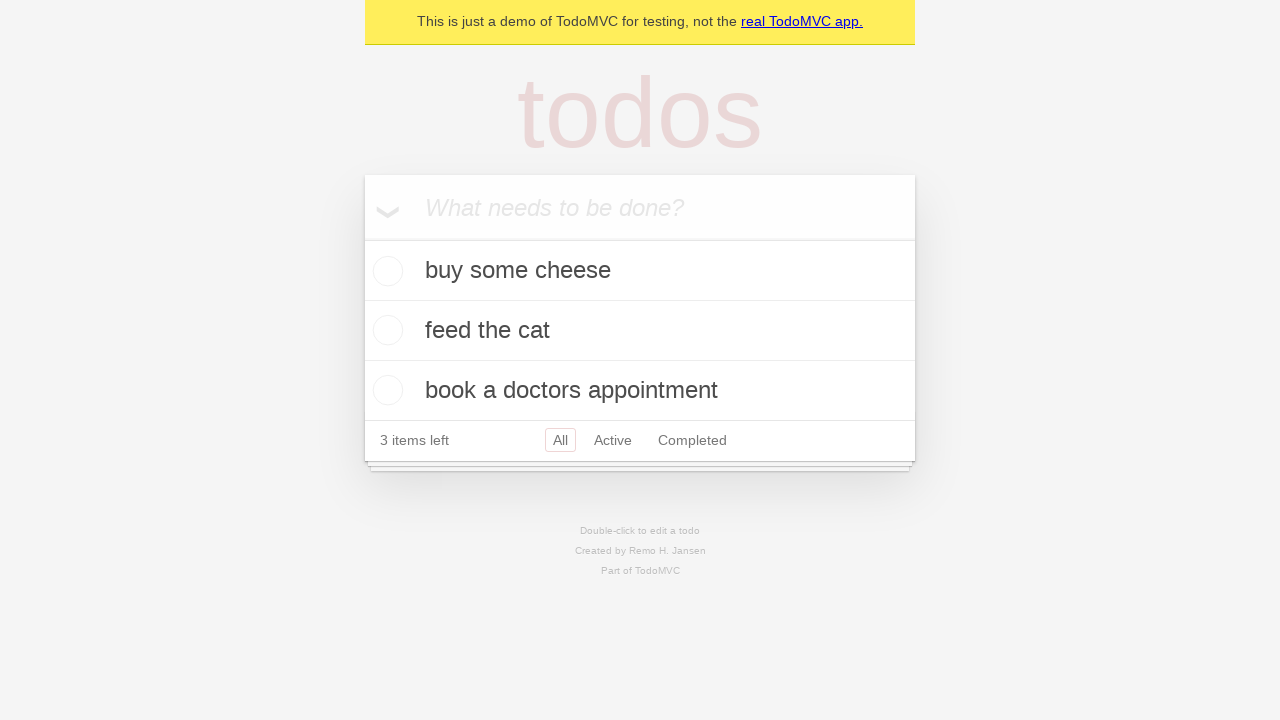

Waited for all three todo items to be loaded
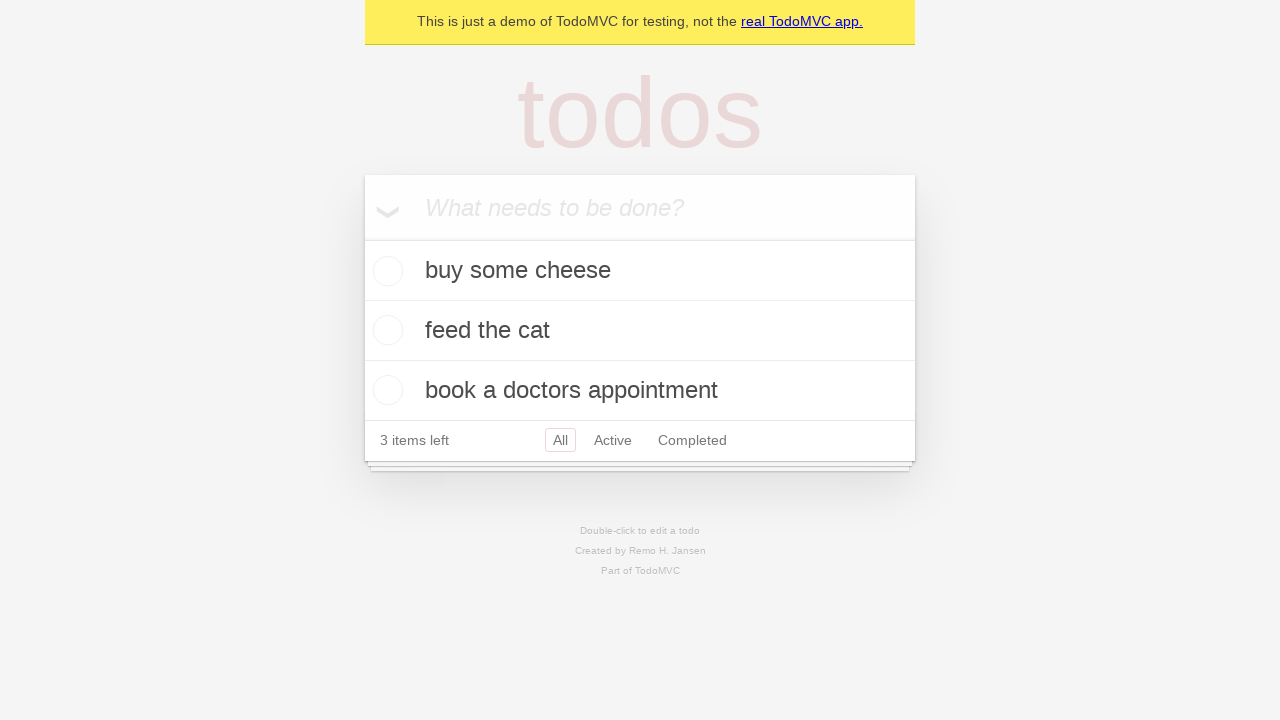

Clicked Active filter link at (613, 440) on internal:role=link[name="Active"i]
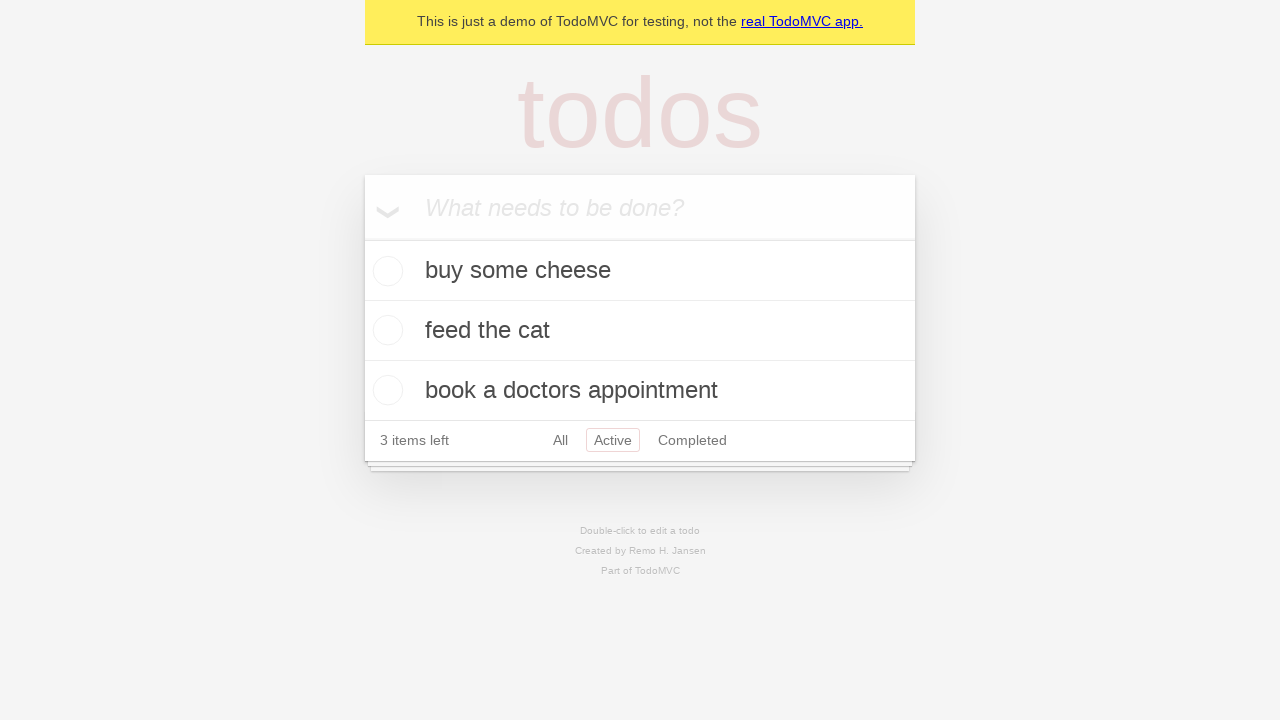

Clicked Completed filter link to verify it is highlighted with selected class at (692, 440) on internal:role=link[name="Completed"i]
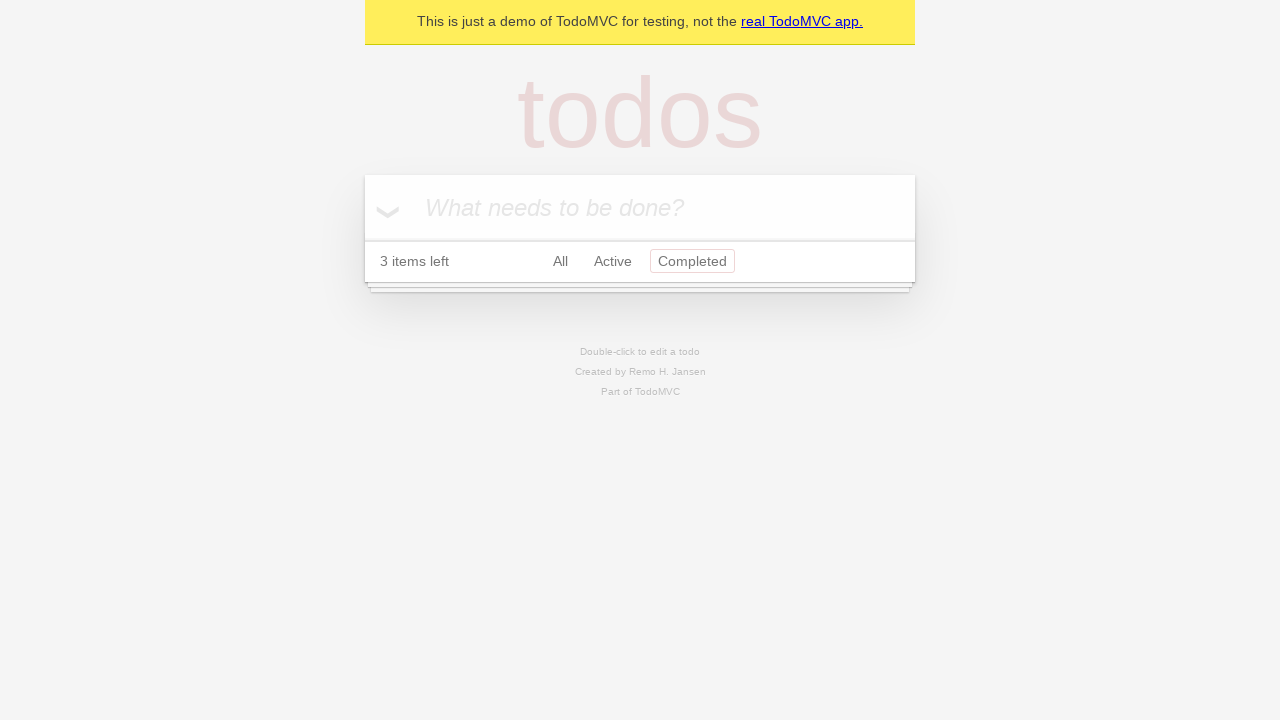

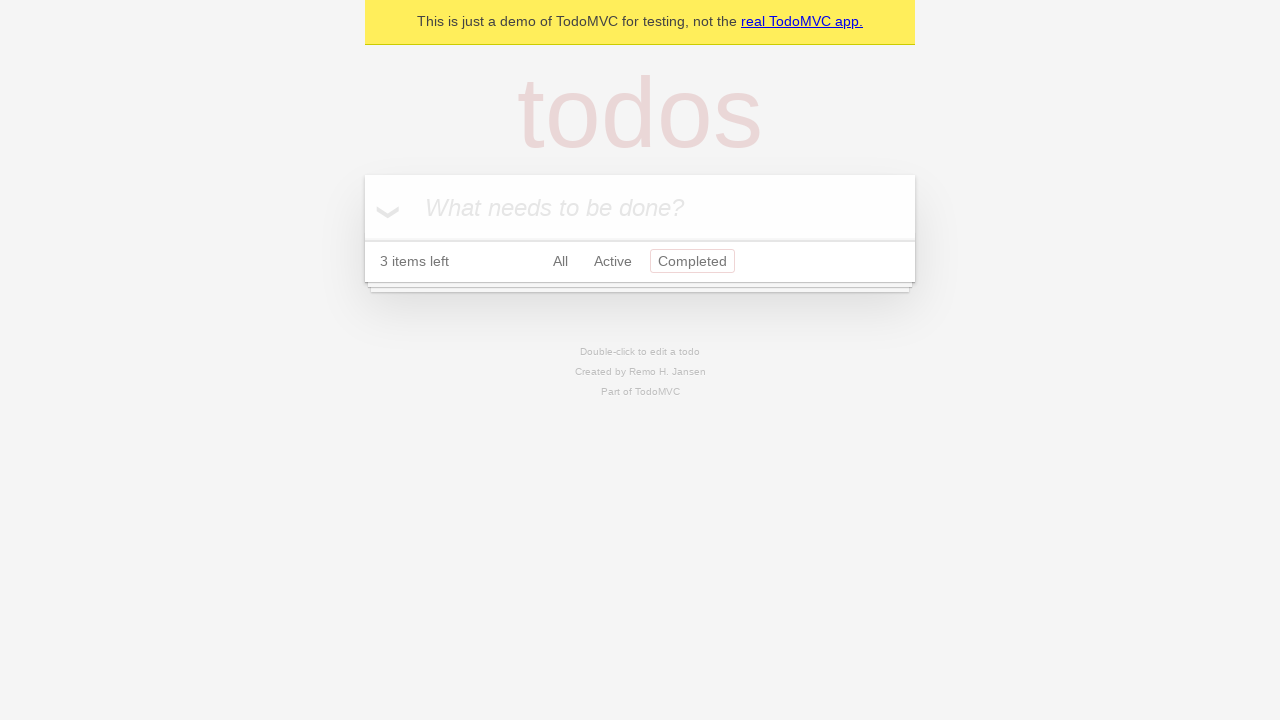